Tests checkbox functionality by verifying initial states of checkboxes, clicking to toggle them, and confirming the state changes on a public test site.

Starting URL: http://the-internet.herokuapp.com/checkboxes

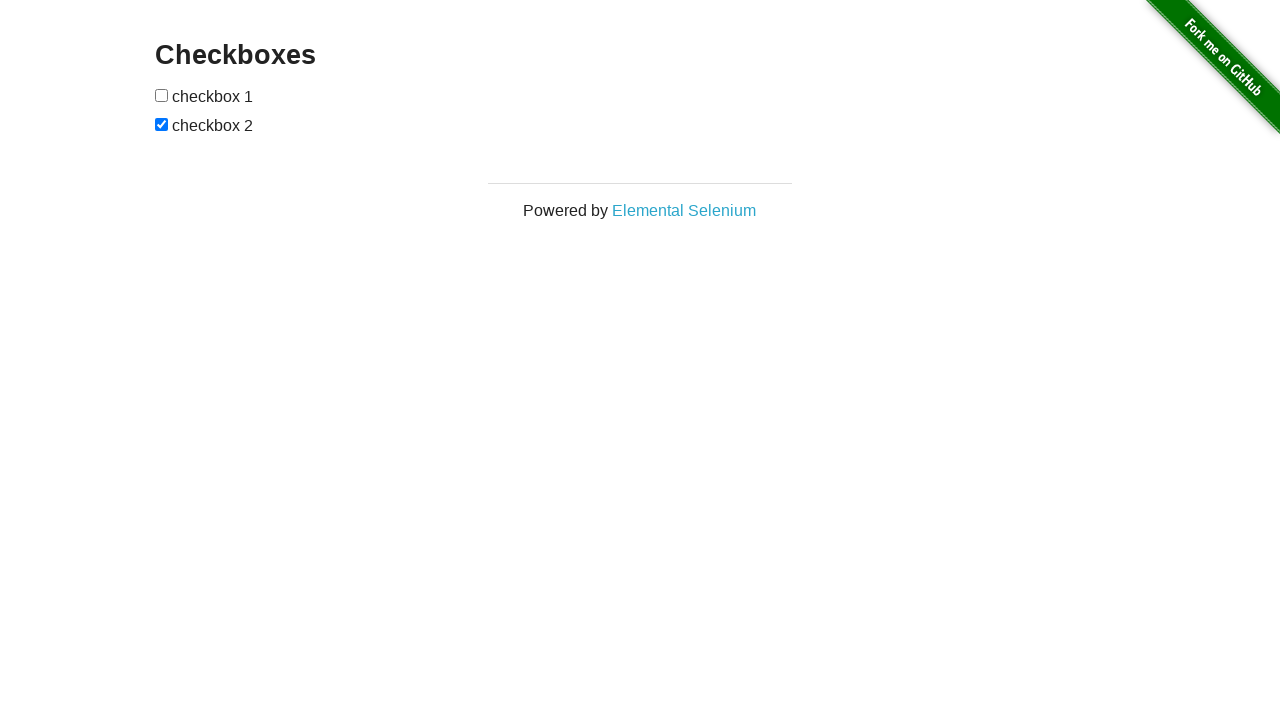

Navigated to checkbox test page
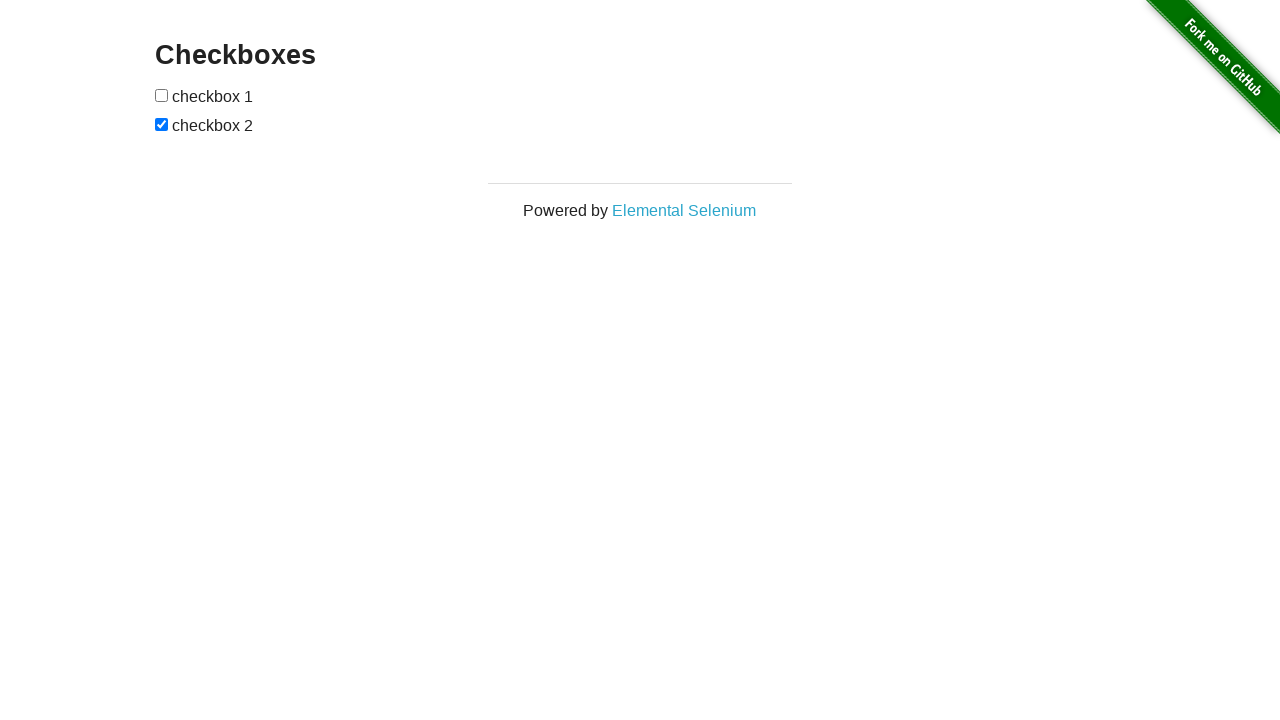

Located first checkbox element
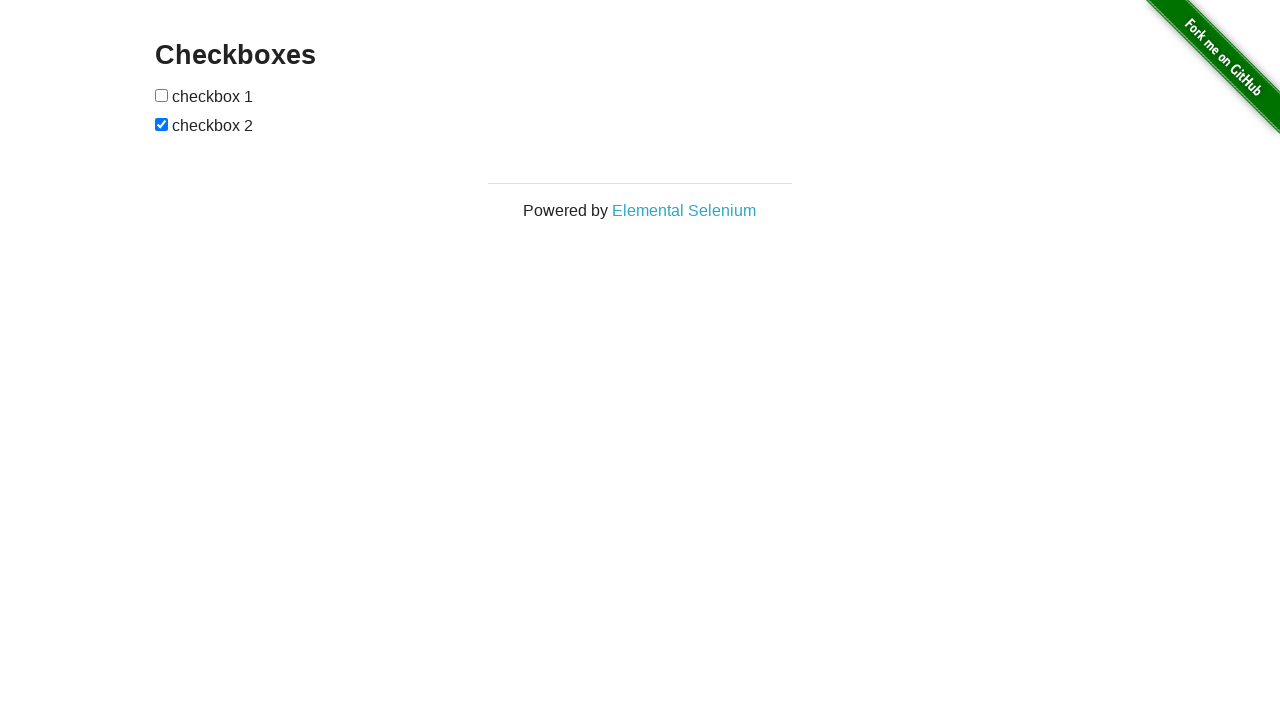

Located second checkbox element
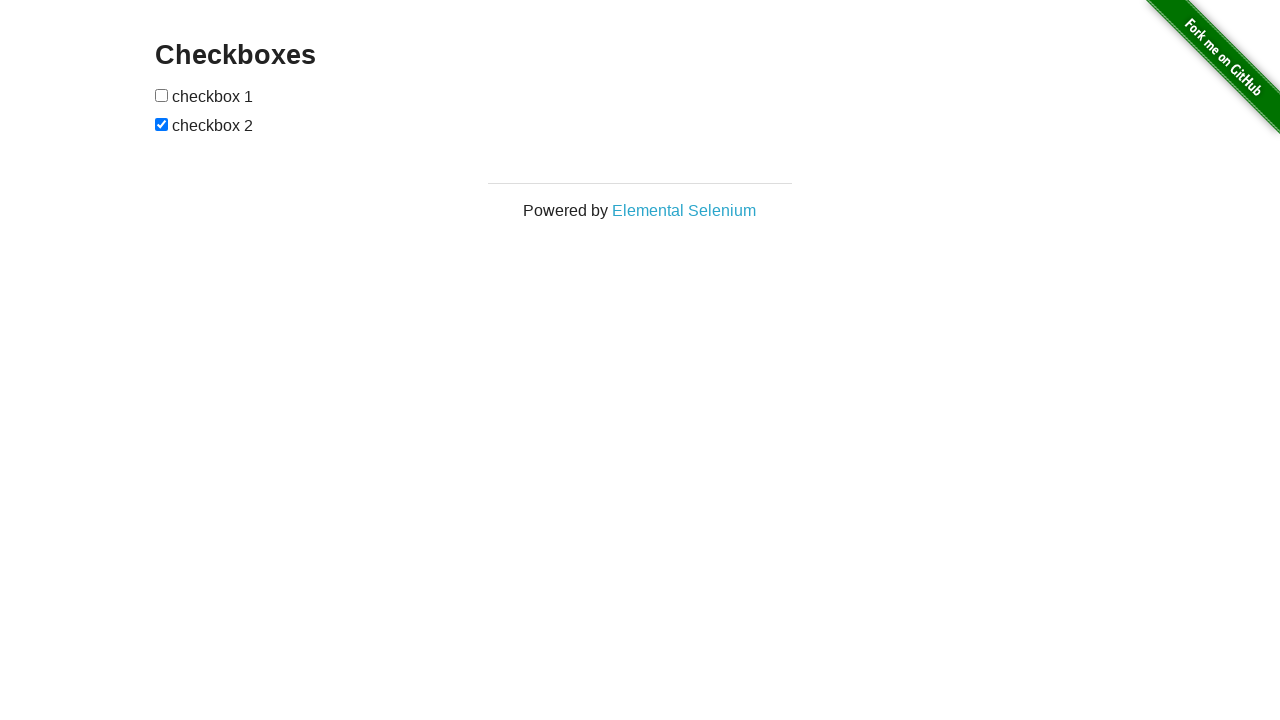

Verified checkbox 1 is NOT selected by default
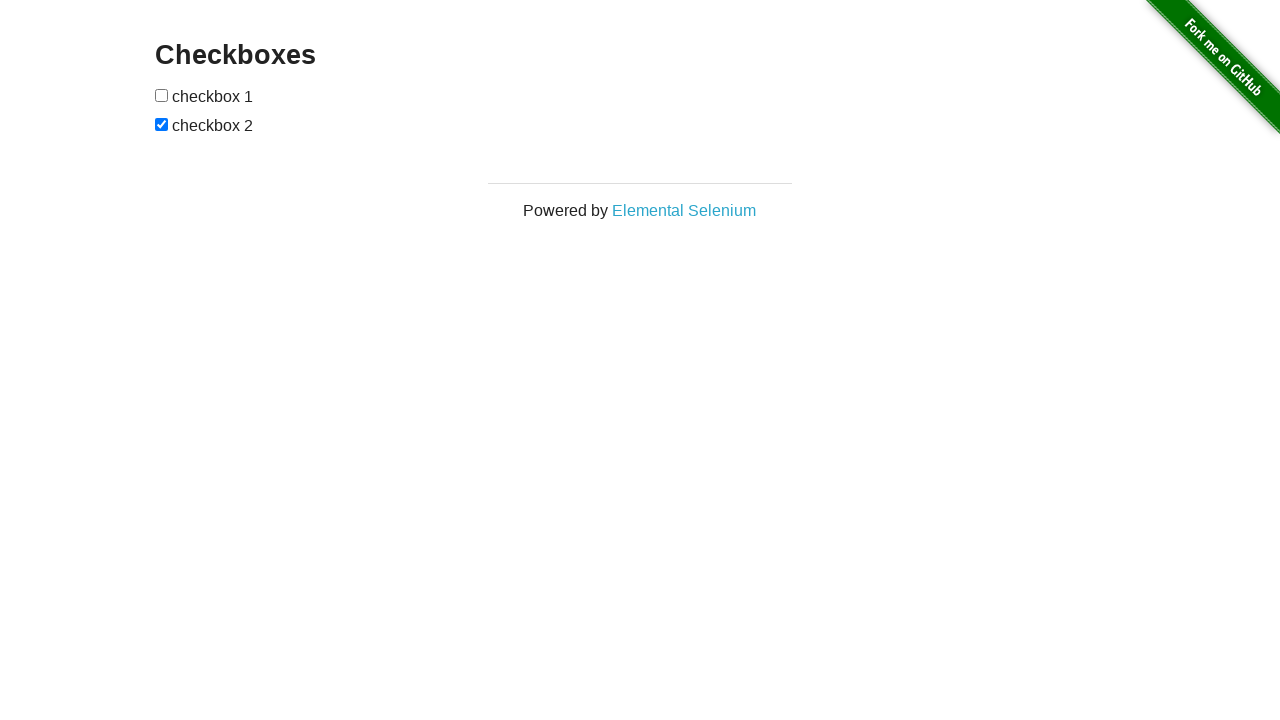

Verified checkbox 2 IS selected by default
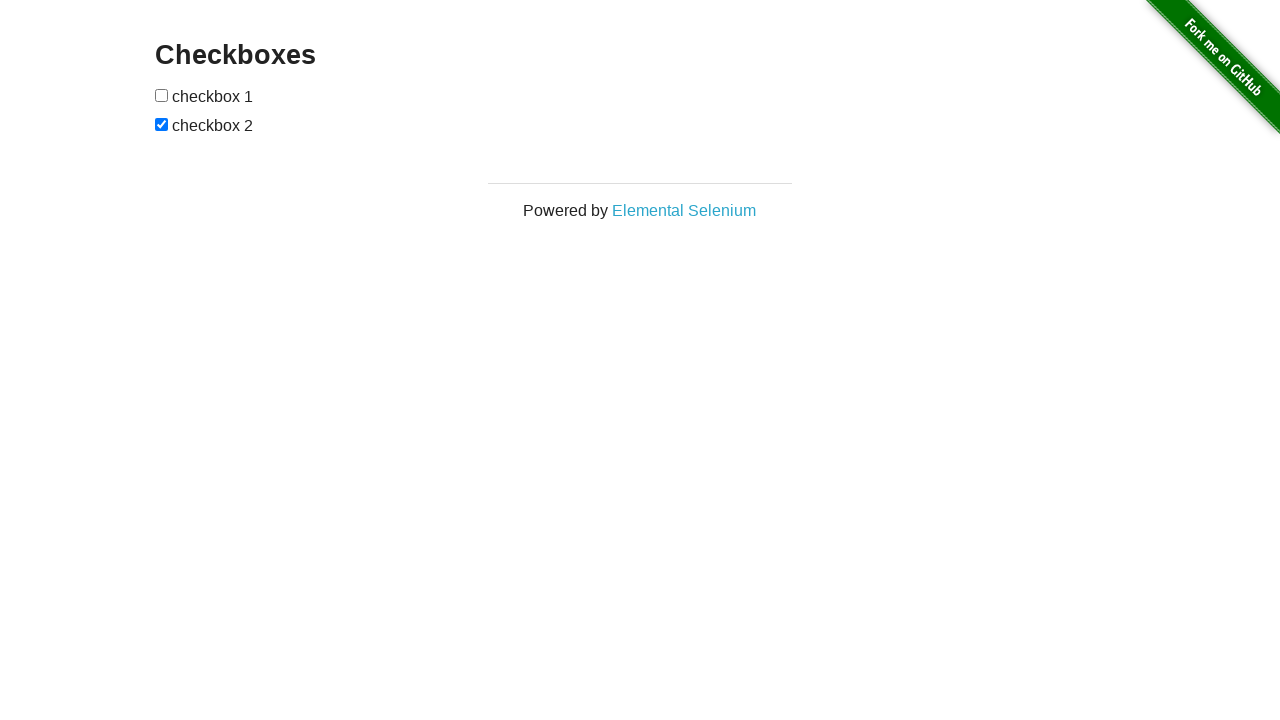

Clicked checkbox 1 to select it at (162, 95) on input[type='checkbox'] >> nth=0
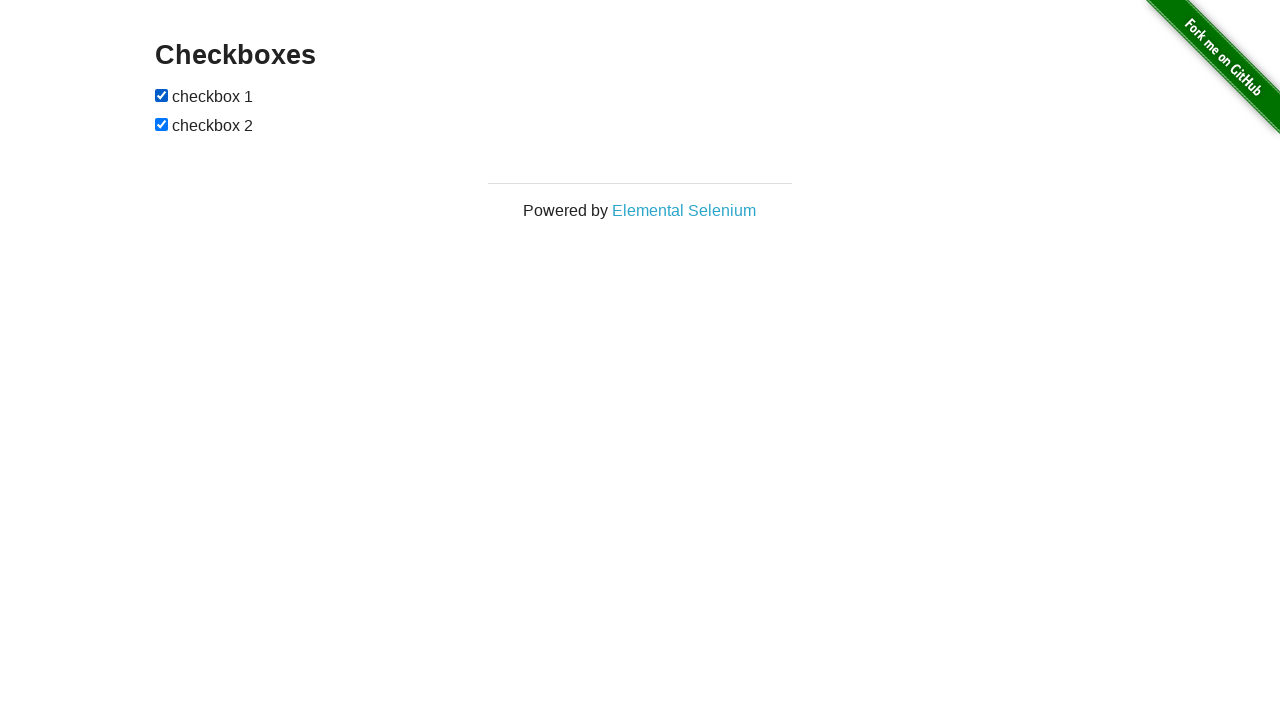

Clicked checkbox 2 to deselect it at (162, 124) on input[type='checkbox'] >> nth=1
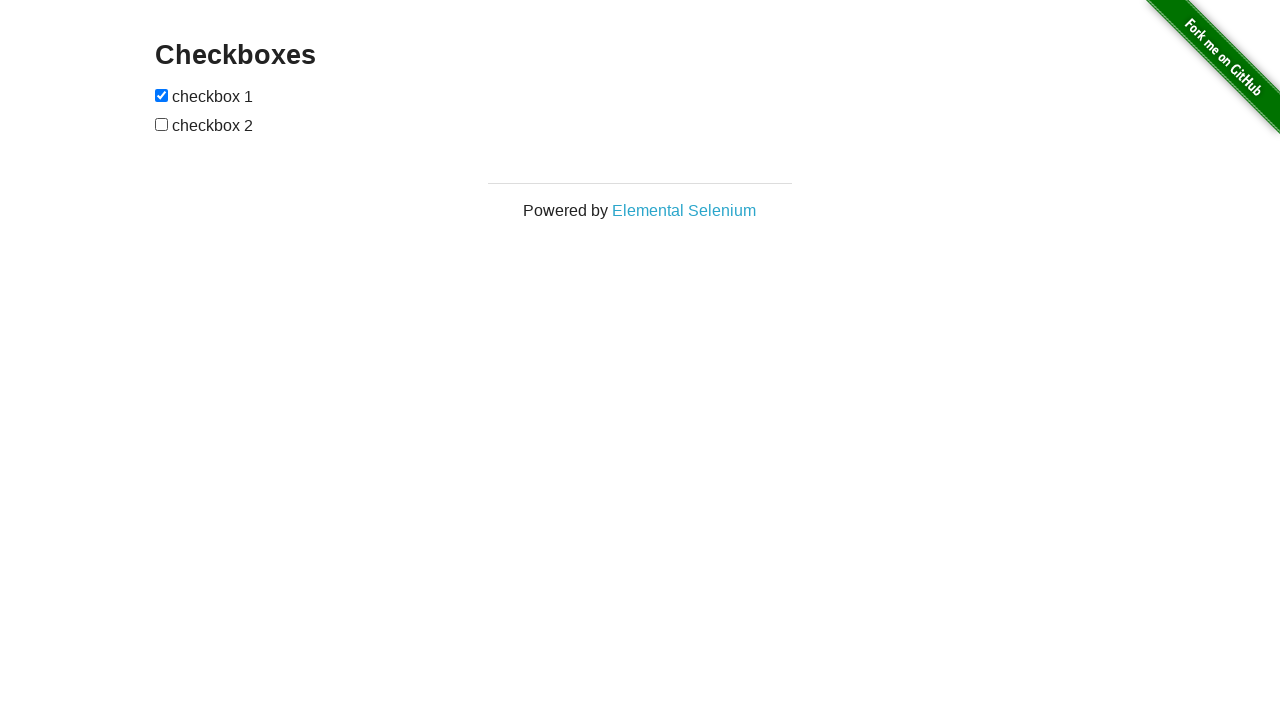

Verified checkbox 1 is now SELECTED after clicking
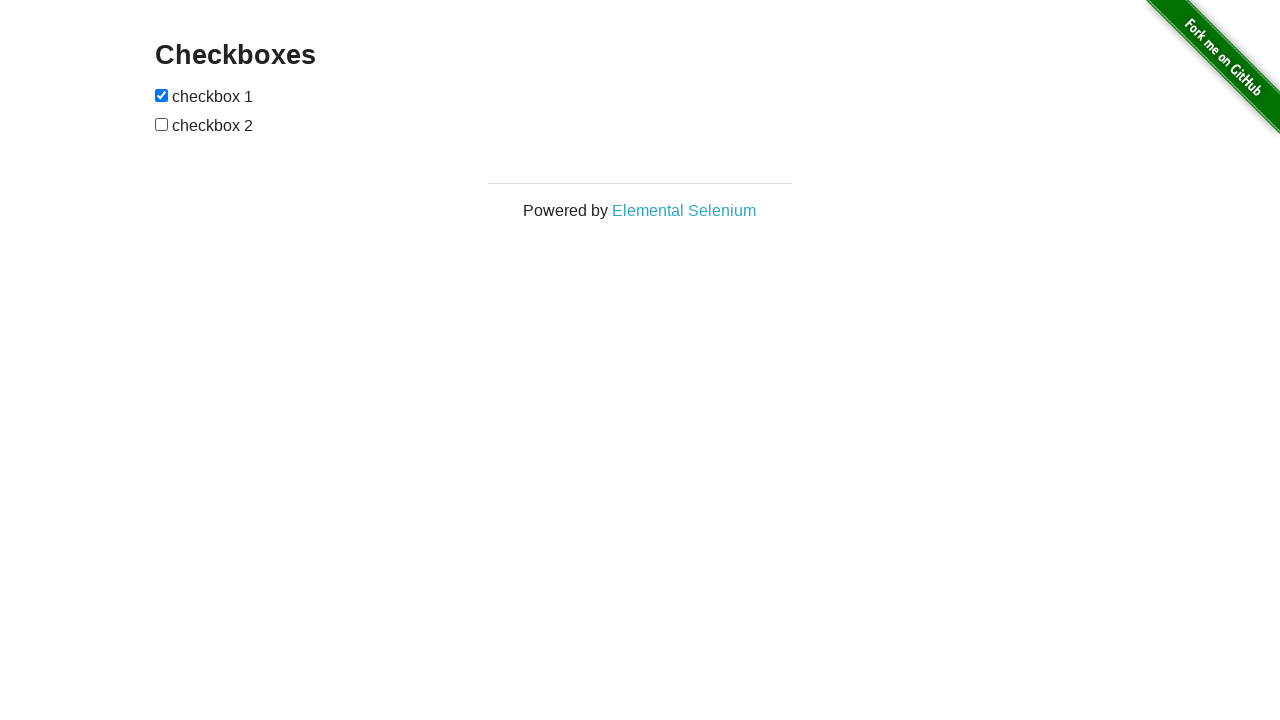

Verified checkbox 2 is now NOT selected after clicking
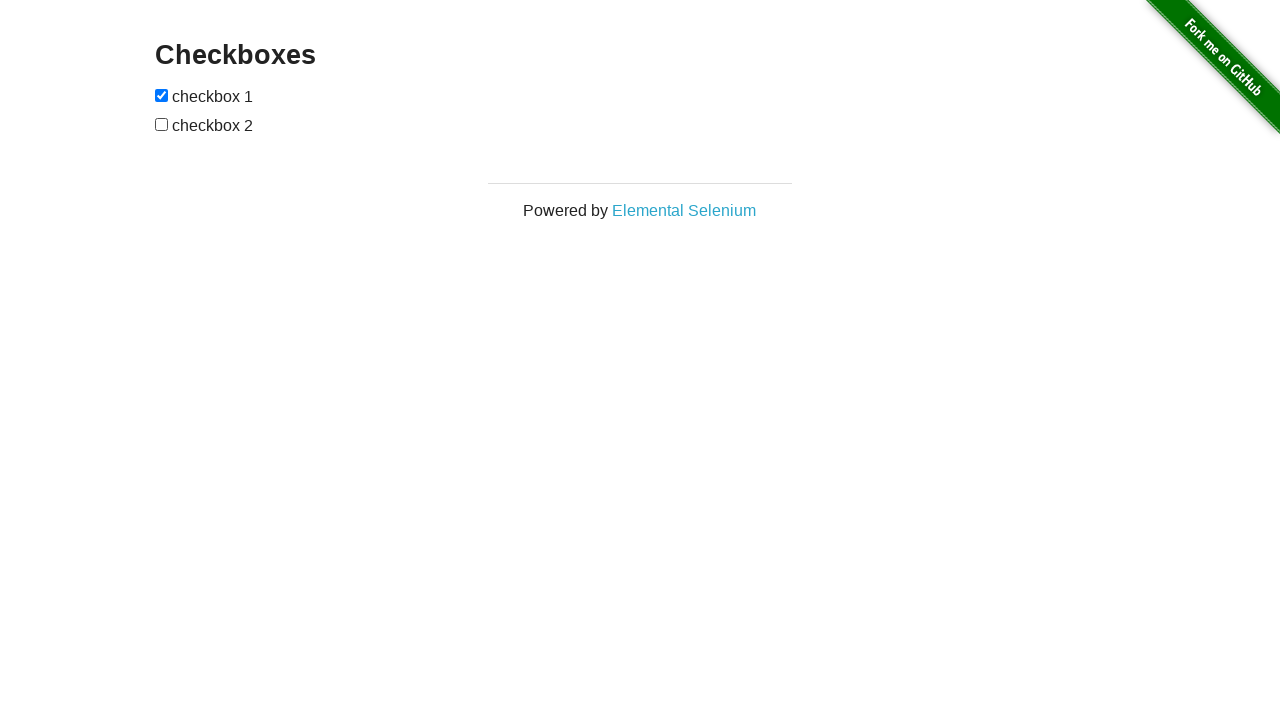

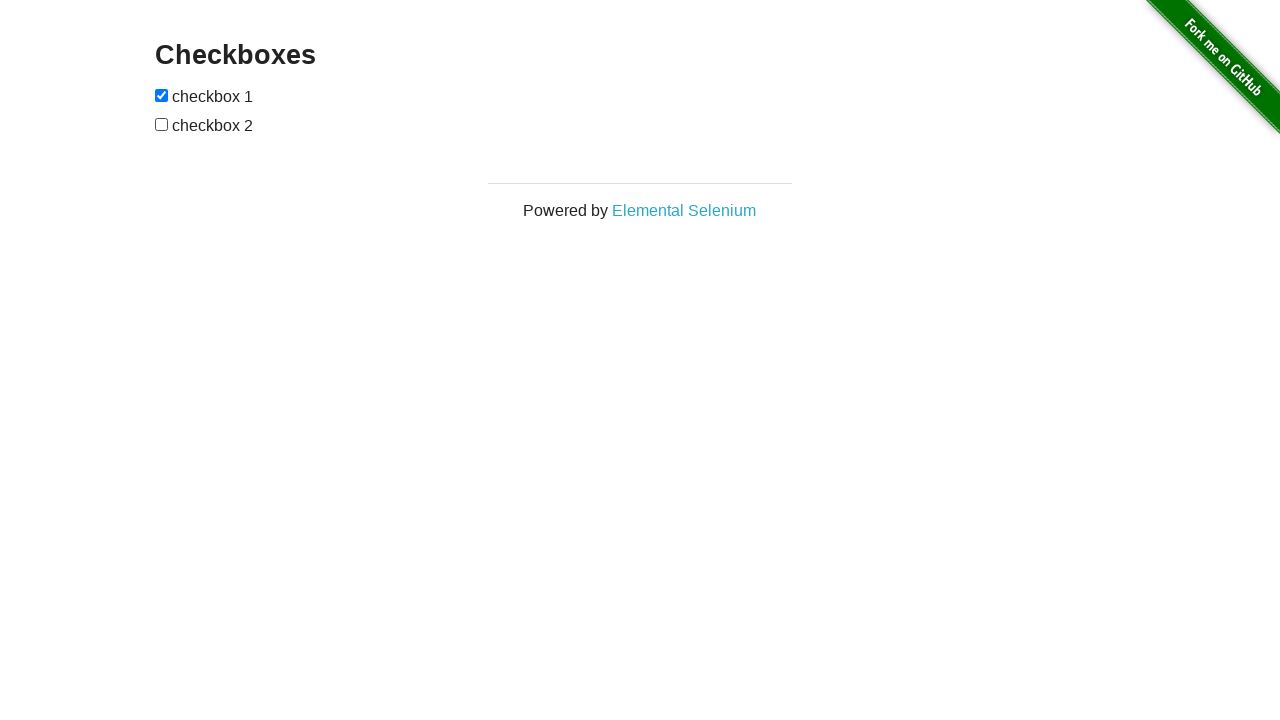